Tests marking individual todo items as complete using their checkboxes

Starting URL: https://demo.playwright.dev/todomvc

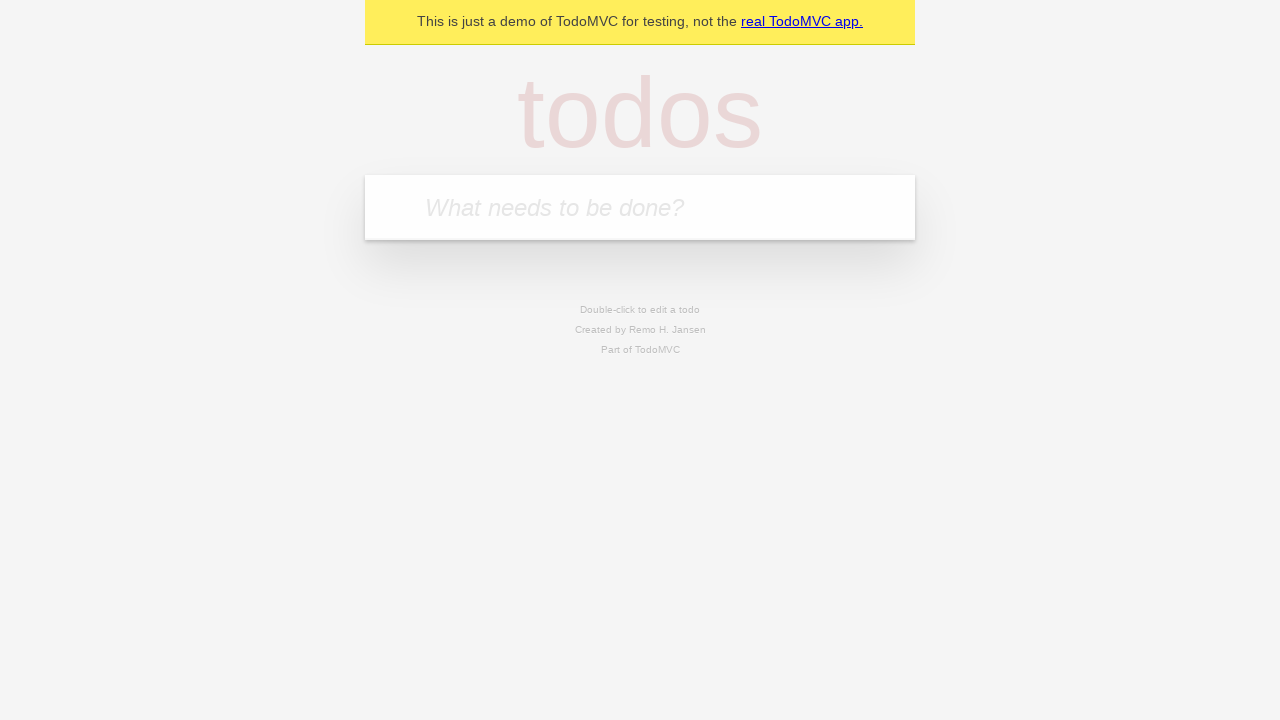

Filled todo input field with 'buy some cheese' on internal:attr=[placeholder="What needs to be done?"i]
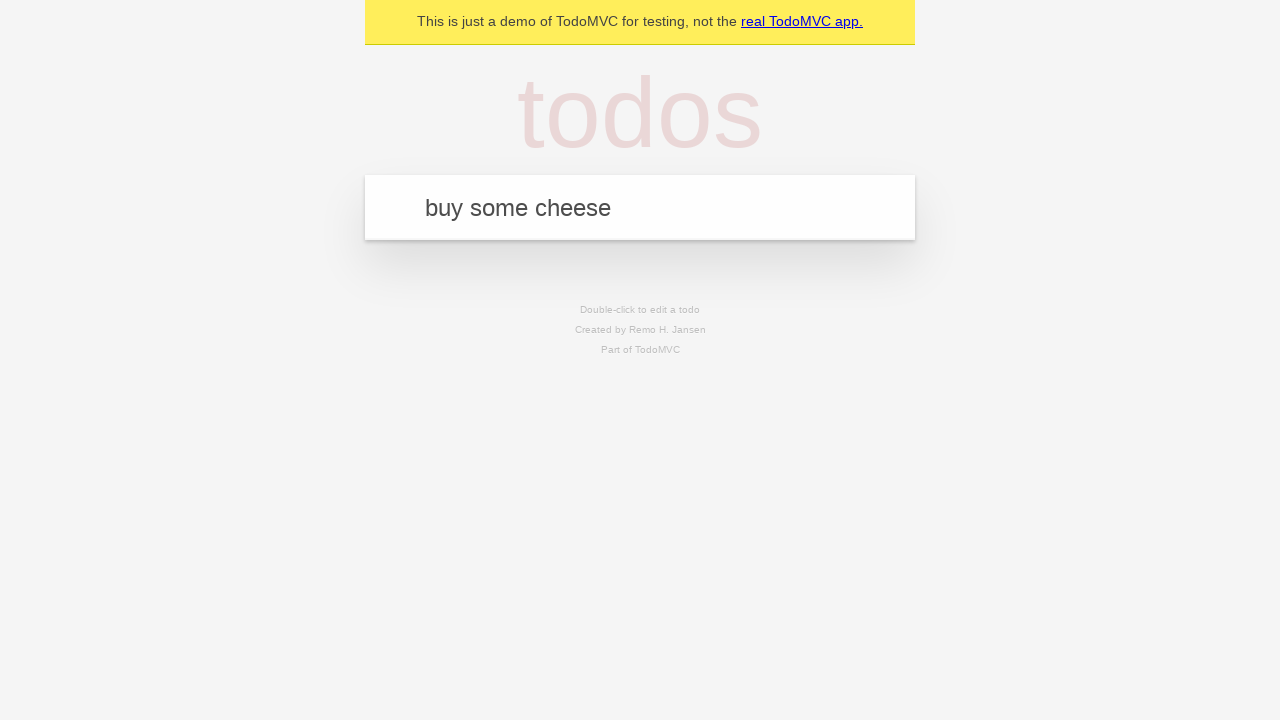

Pressed Enter to create todo item 'buy some cheese' on internal:attr=[placeholder="What needs to be done?"i]
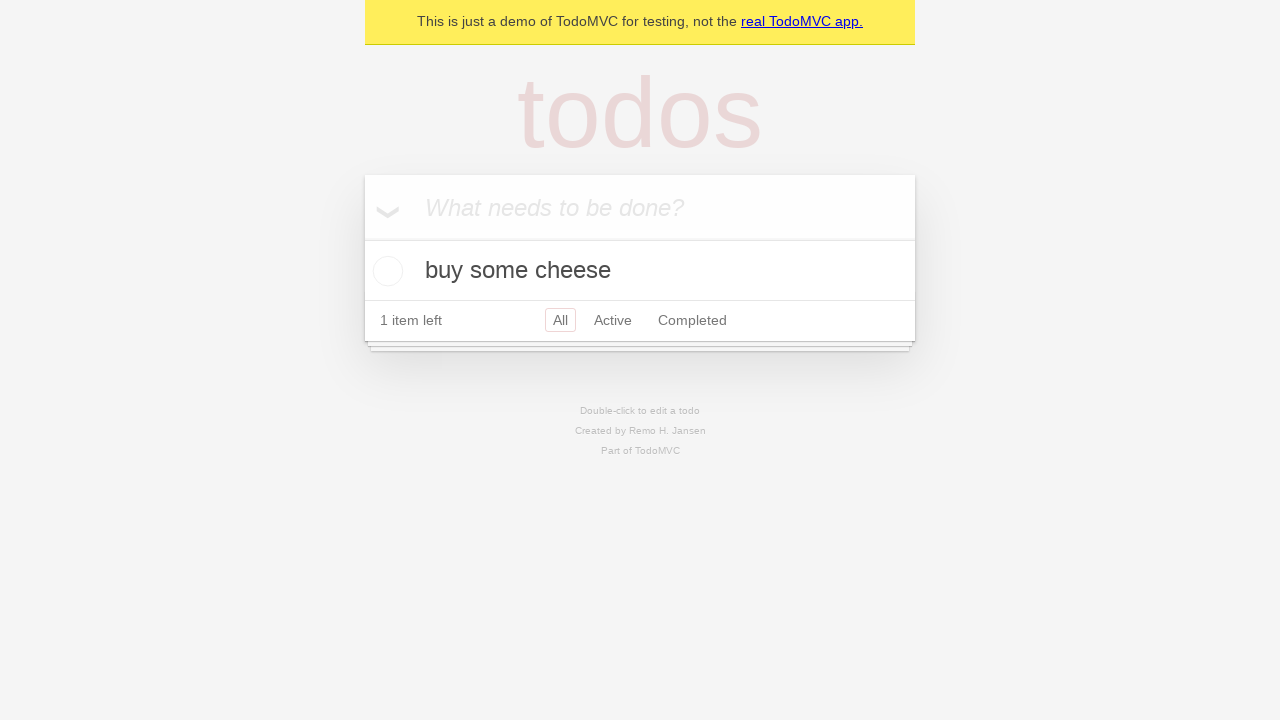

Filled todo input field with 'feed the cat' on internal:attr=[placeholder="What needs to be done?"i]
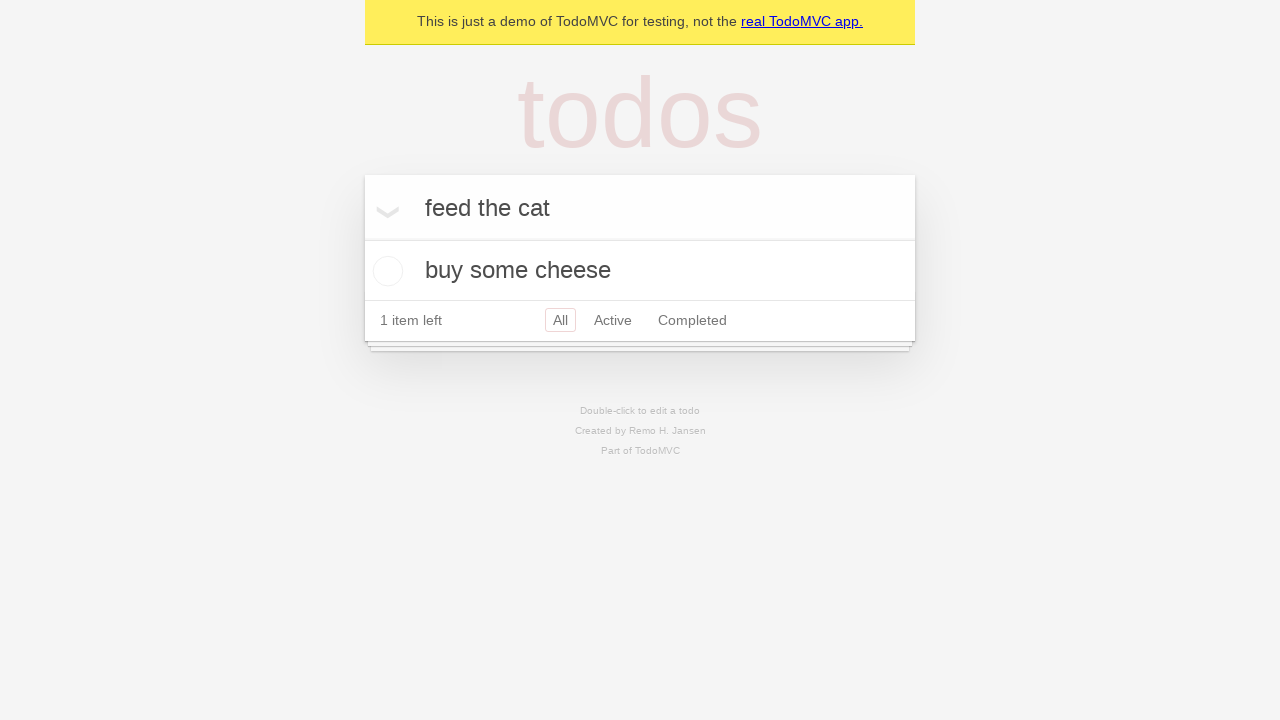

Pressed Enter to create todo item 'feed the cat' on internal:attr=[placeholder="What needs to be done?"i]
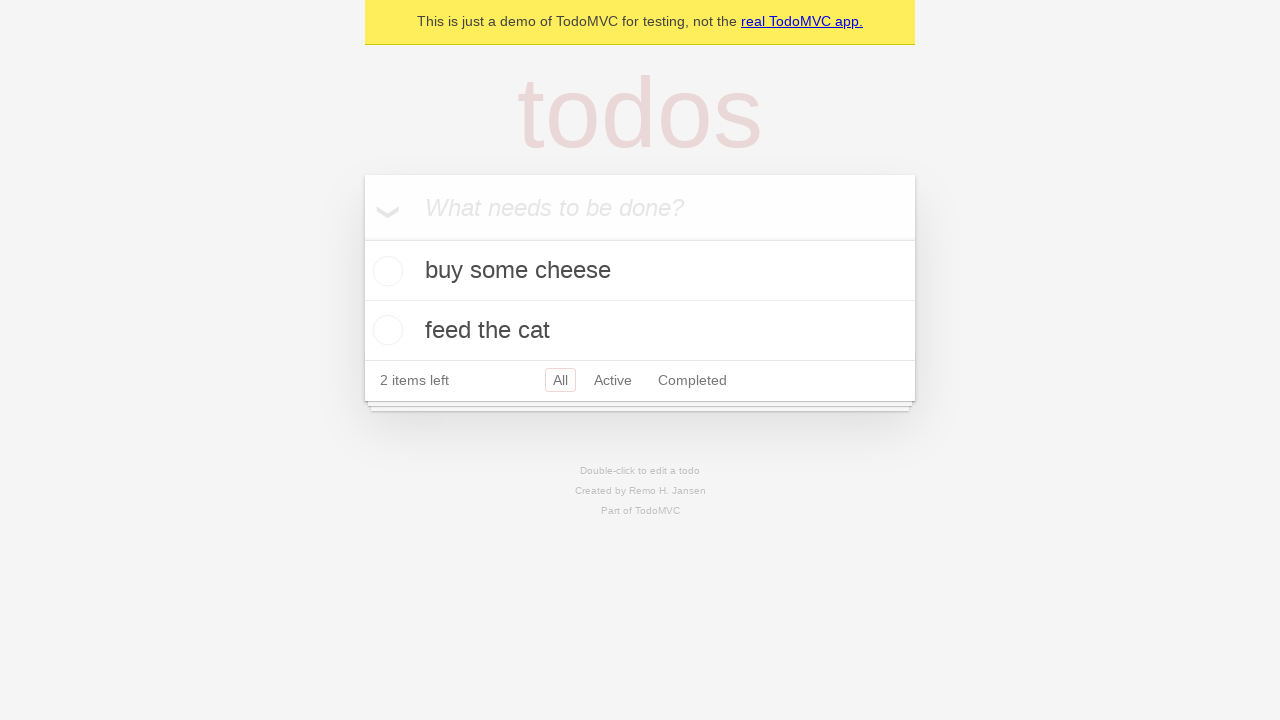

Checked the checkbox for the first todo item 'buy some cheese' at (385, 271) on internal:testid=[data-testid="todo-item"s] >> nth=0 >> internal:role=checkbox
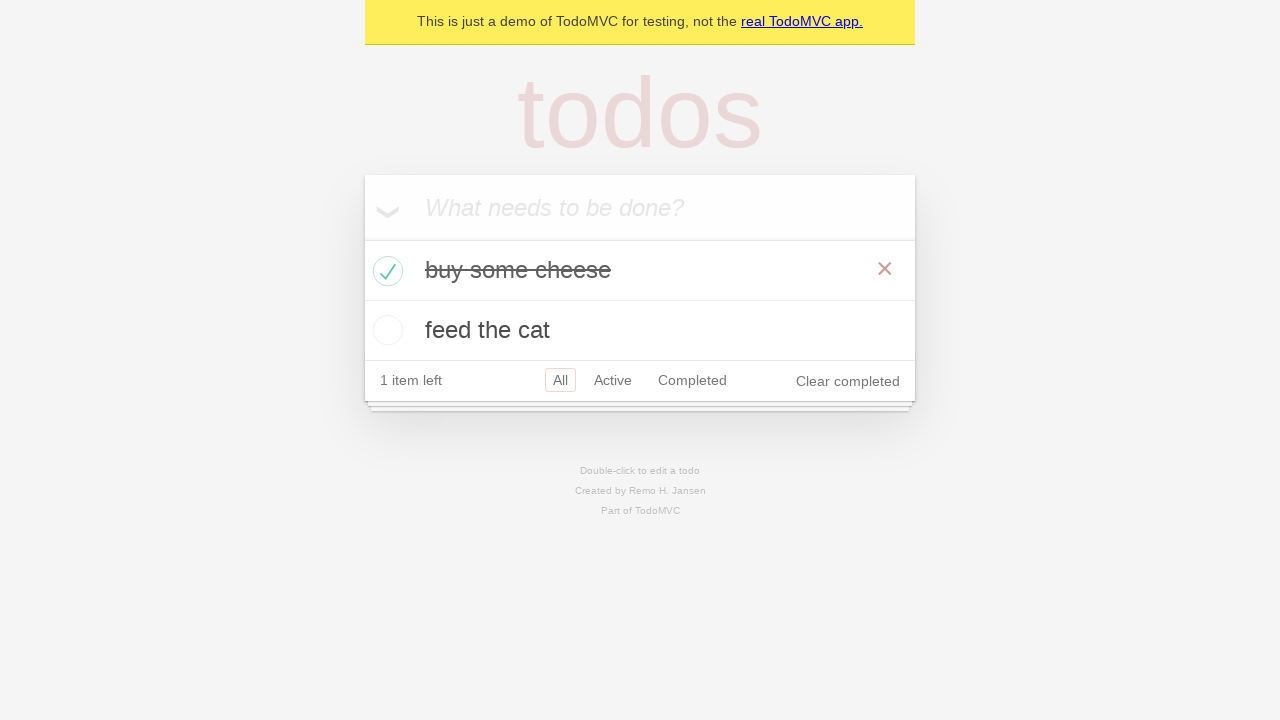

Checked the checkbox for the second todo item 'feed the cat' at (385, 330) on internal:testid=[data-testid="todo-item"s] >> nth=1 >> internal:role=checkbox
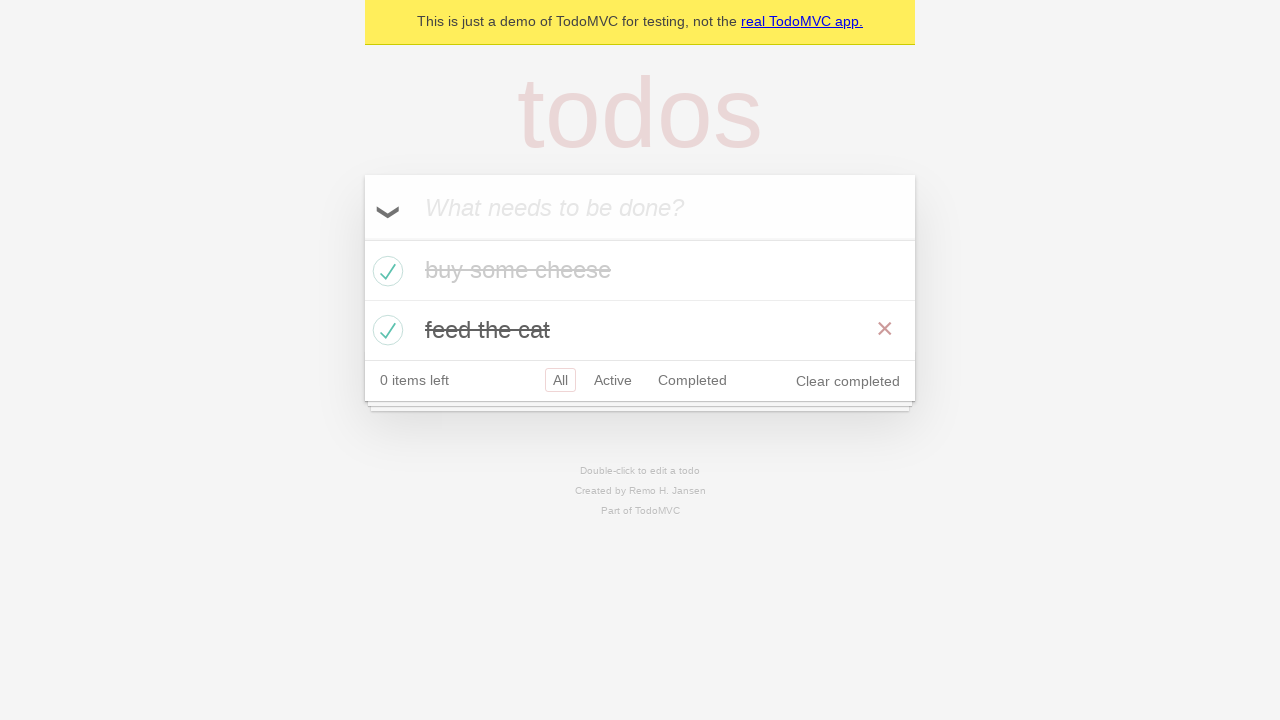

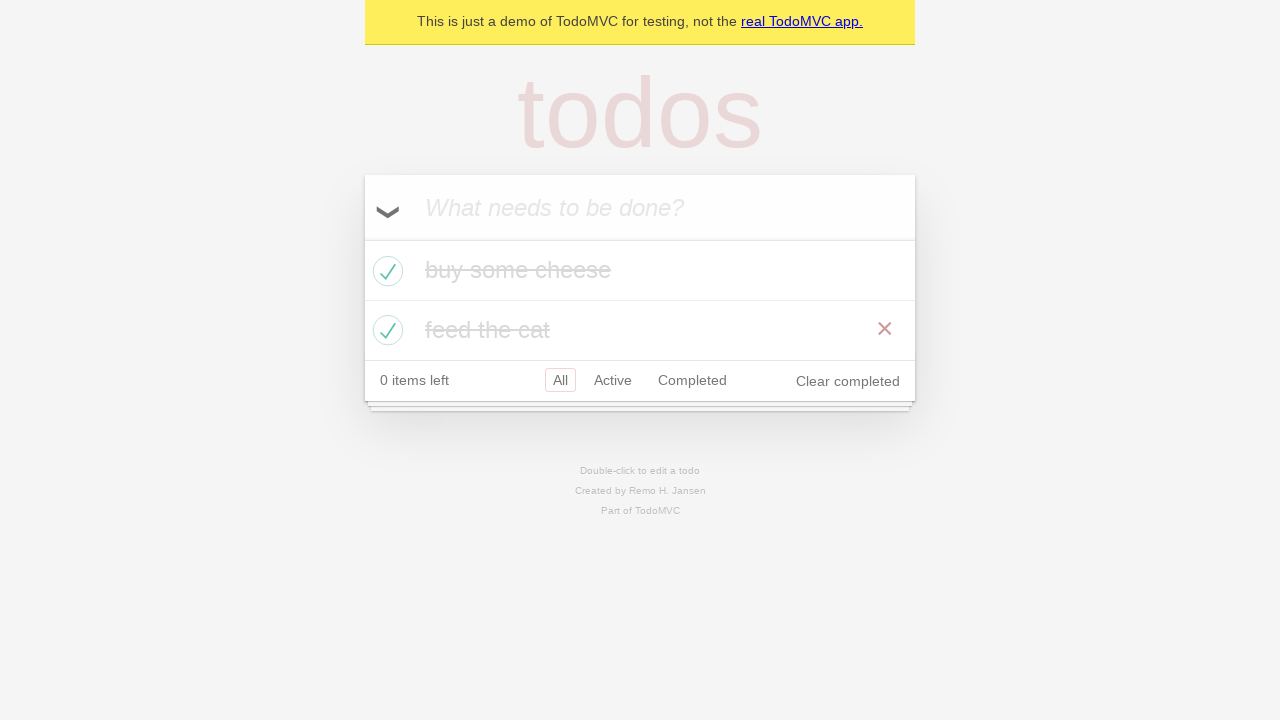